Tests a registration form by filling required fields (first name, last name, email) and submitting the form

Starting URL: http://suninjuly.github.io/registration2.html

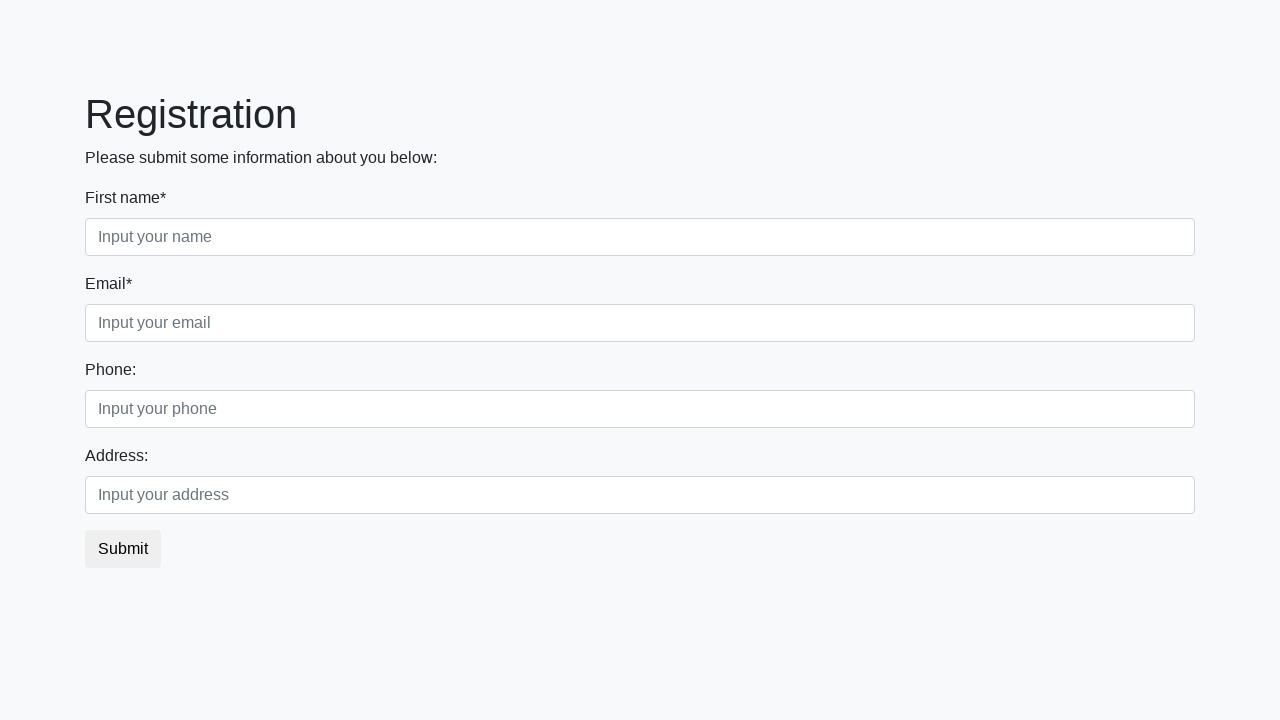

Navigated to registration form page
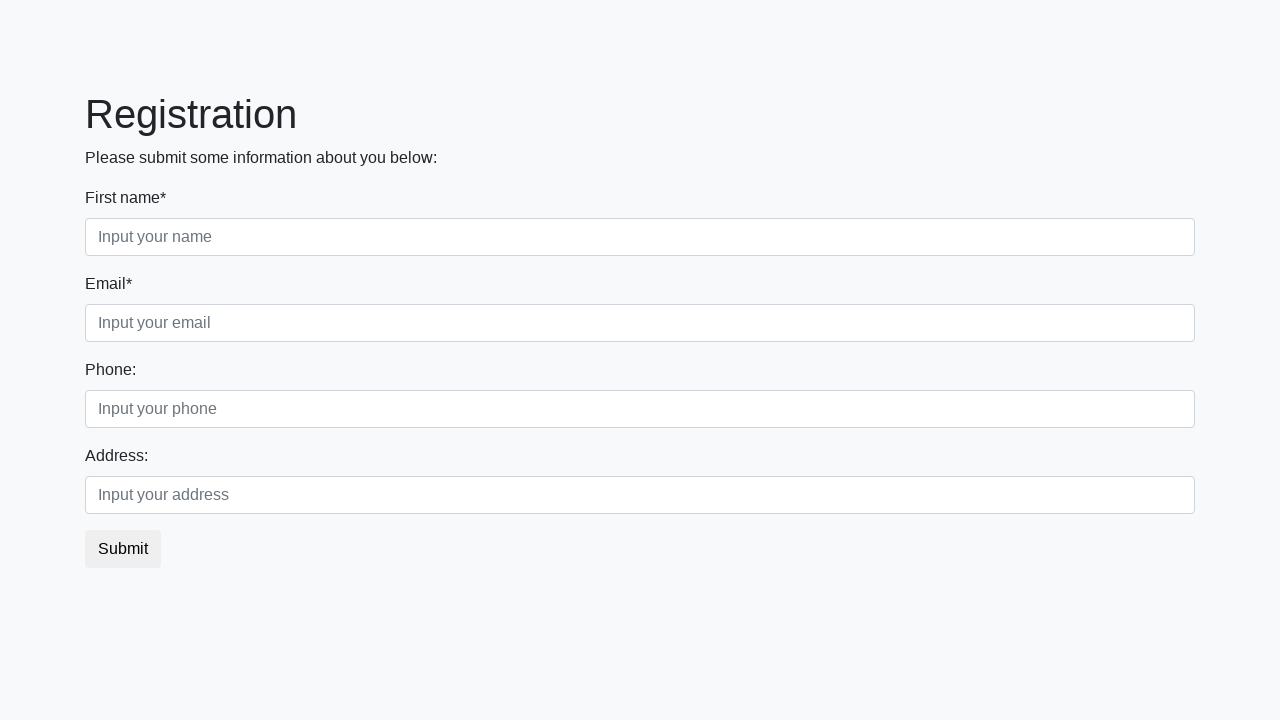

Located all required input fields marked with *
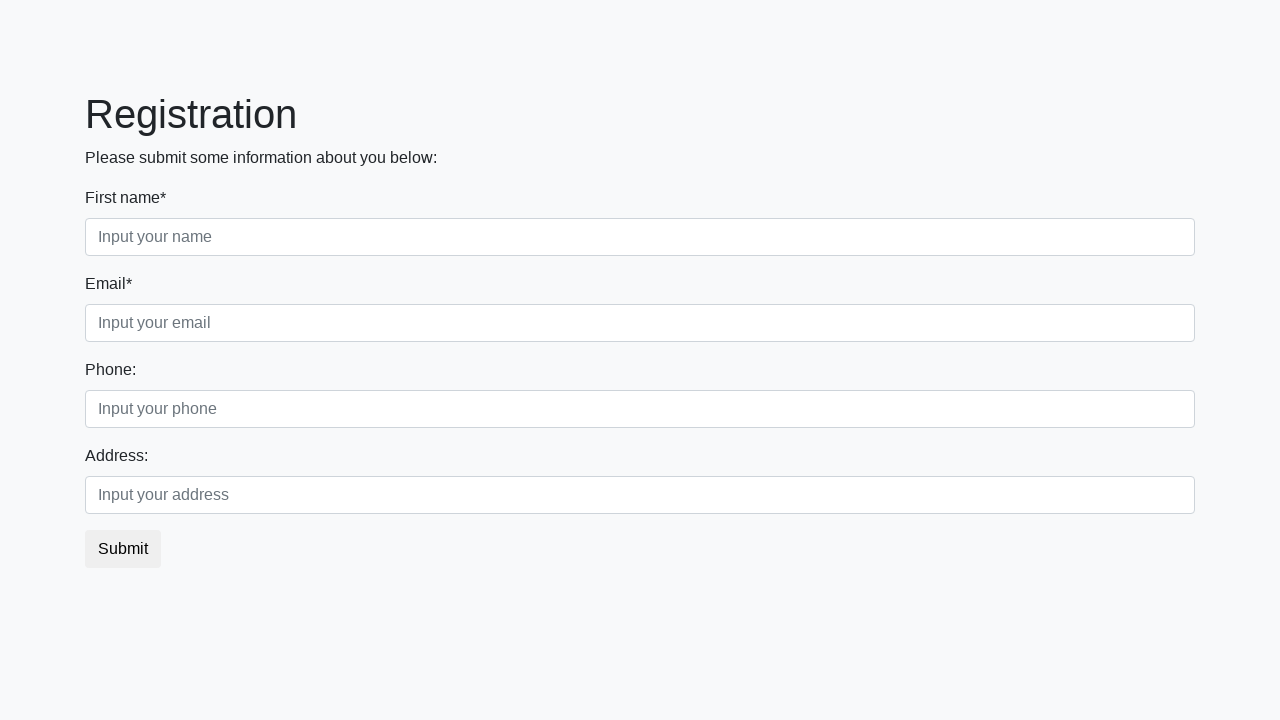

Filled field 1 with 'John' on //label[contains(text(), '*')]/following-sibling::input >> nth=0
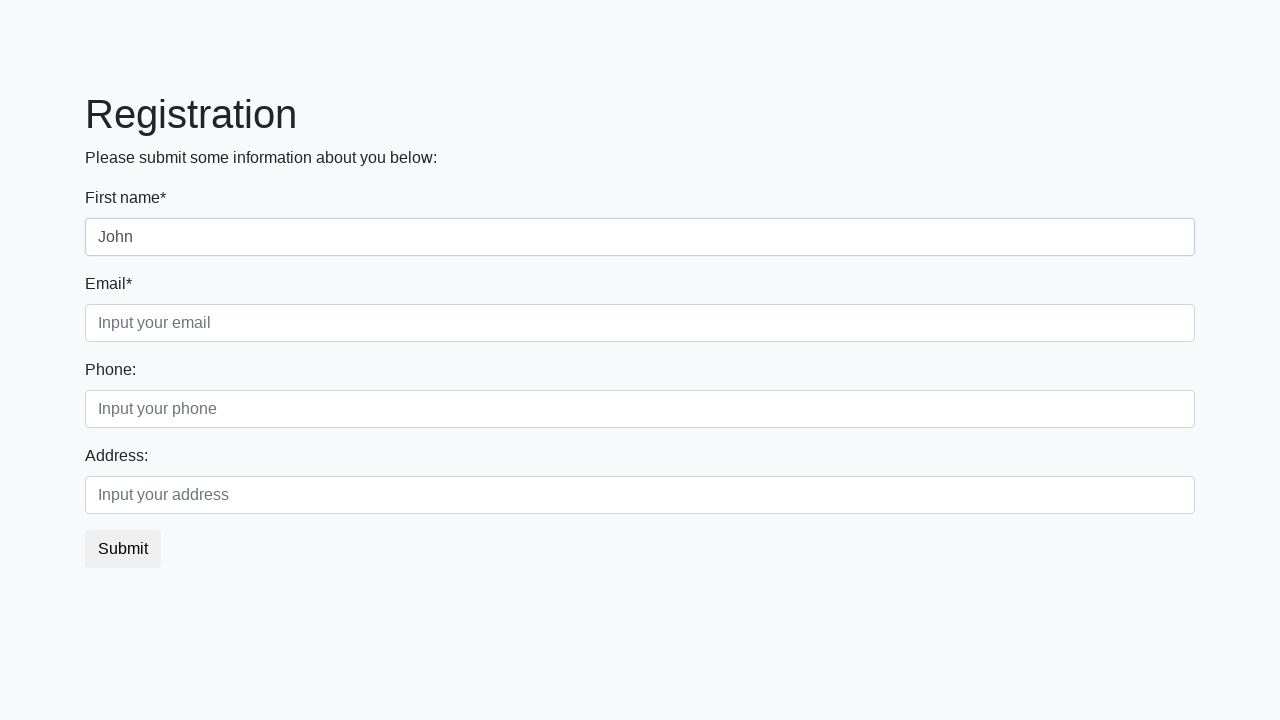

Filled field 2 with 'Doe' on //label[contains(text(), '*')]/following-sibling::input >> nth=1
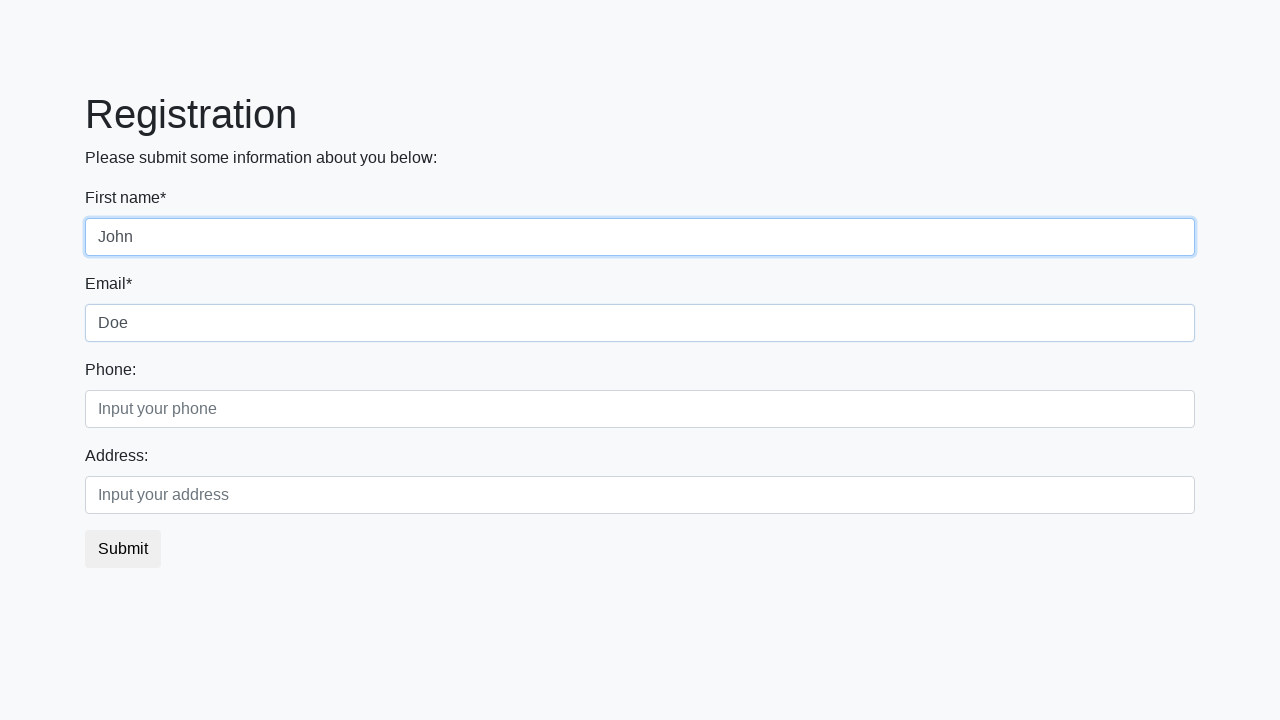

Clicked submit button to submit registration form at (123, 549) on button
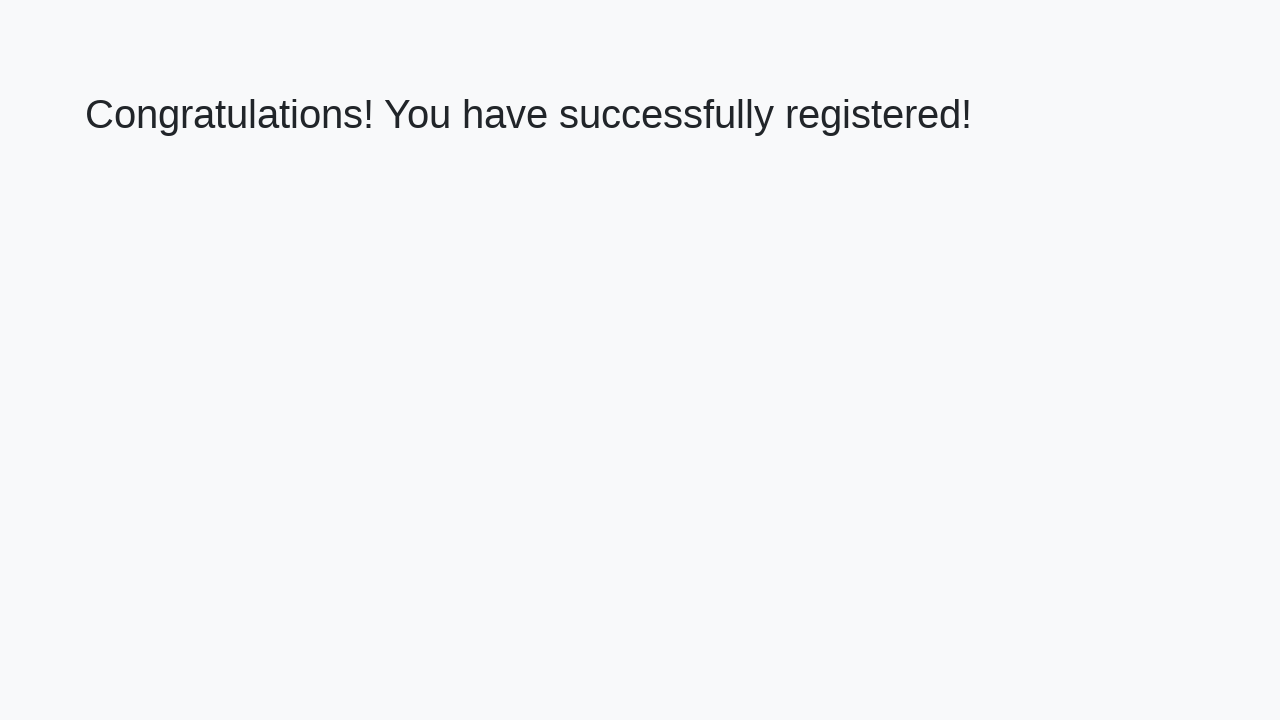

Success message heading appeared
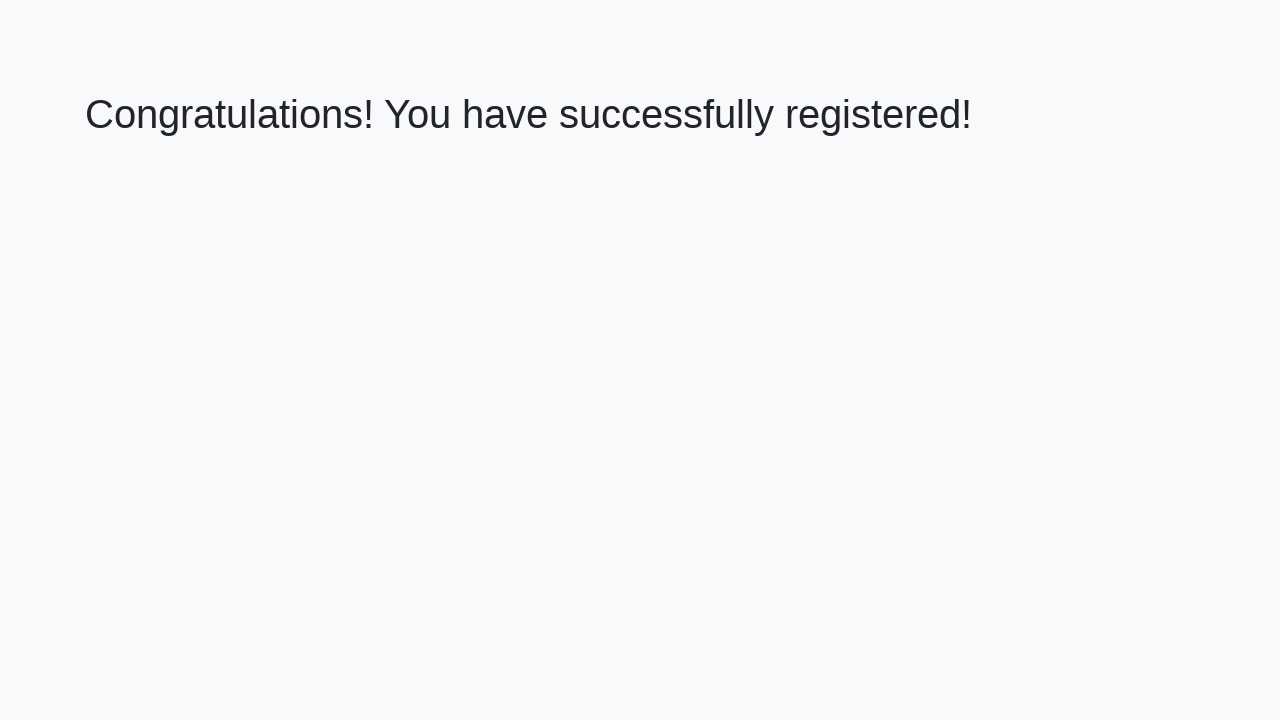

Retrieved success message text: 'Congratulations! You have successfully registered!'
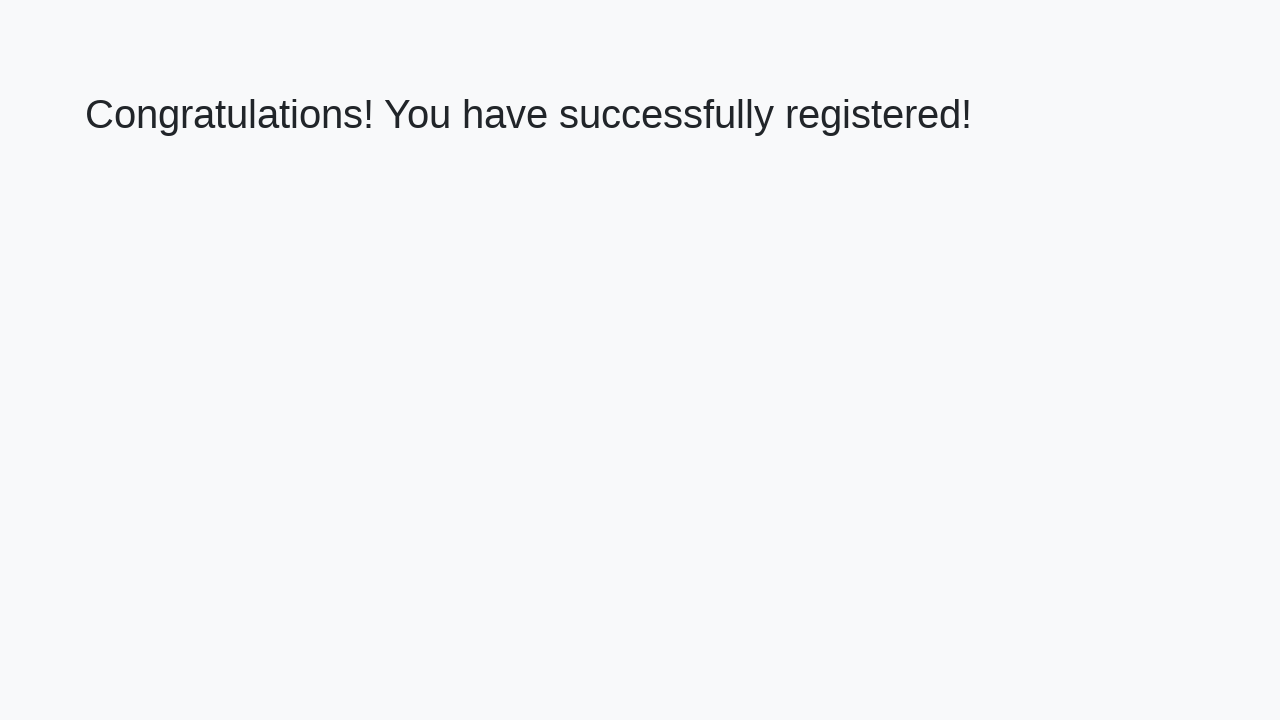

Verified success message contains 'Congratulations'
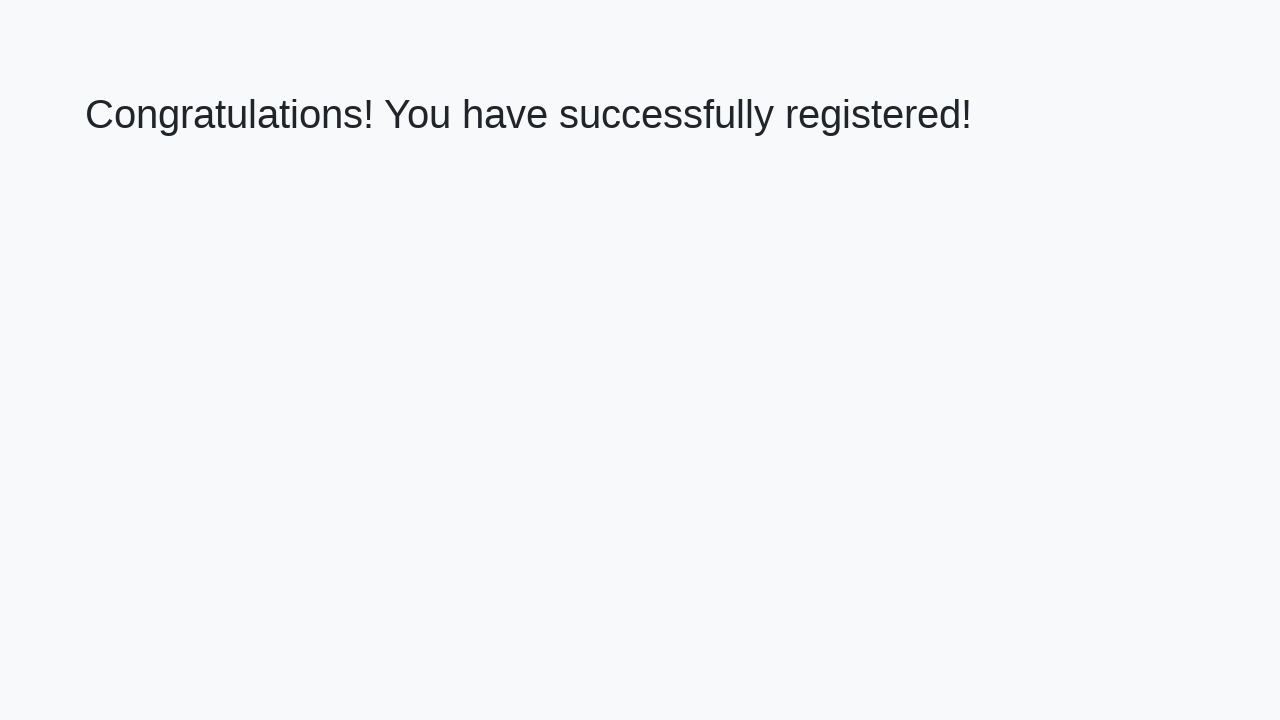

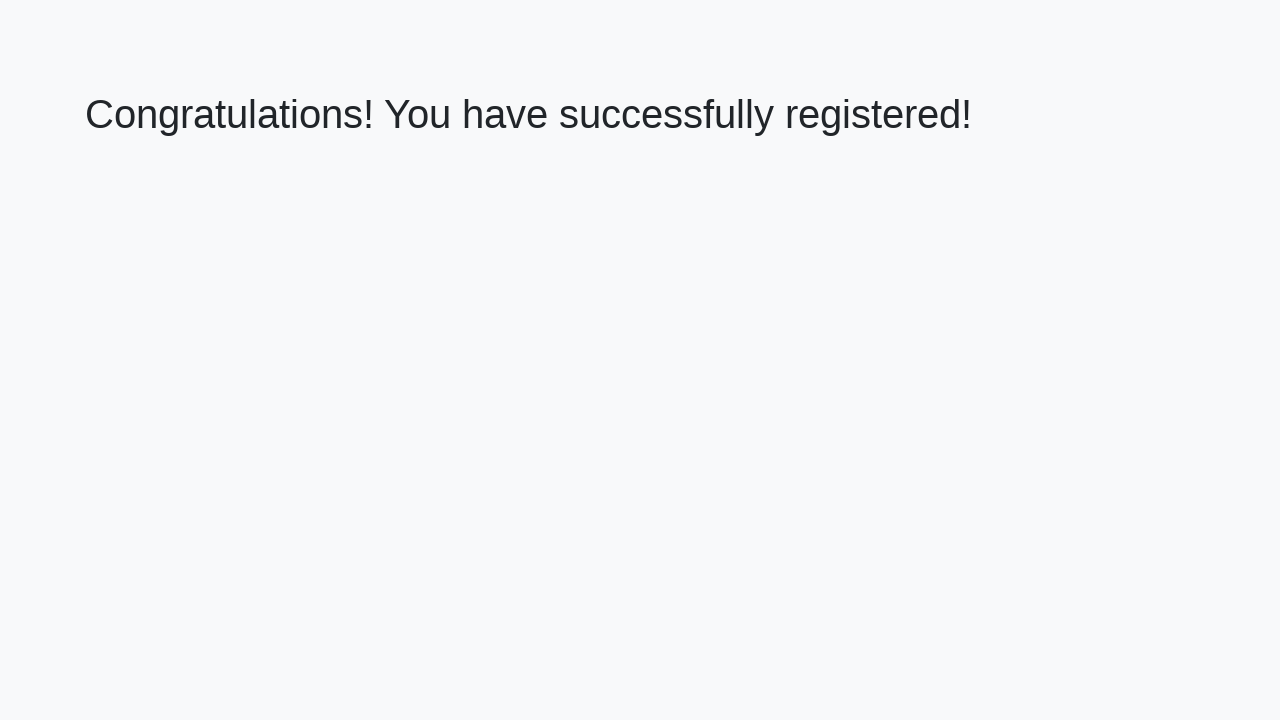